Navigates to ifconfig.io and verifies the country code element is visible on the page

Starting URL: https://ifconfig.io/

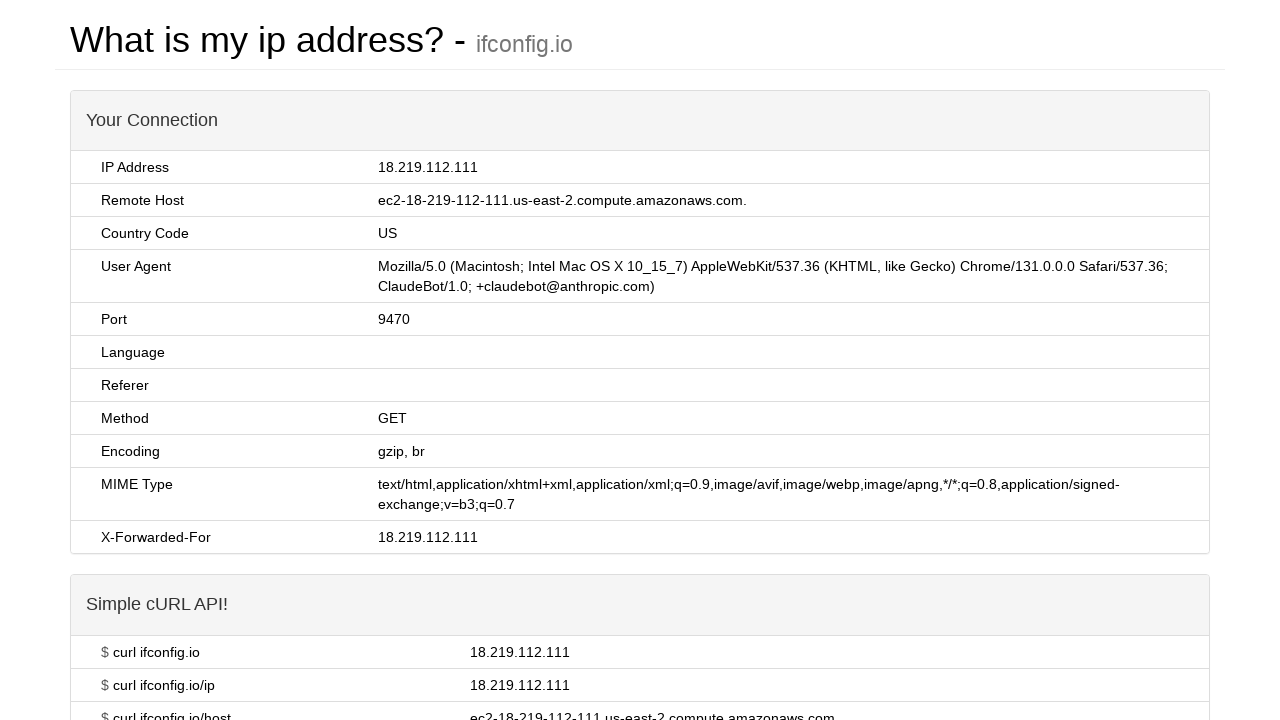

Navigated to https://ifconfig.io/
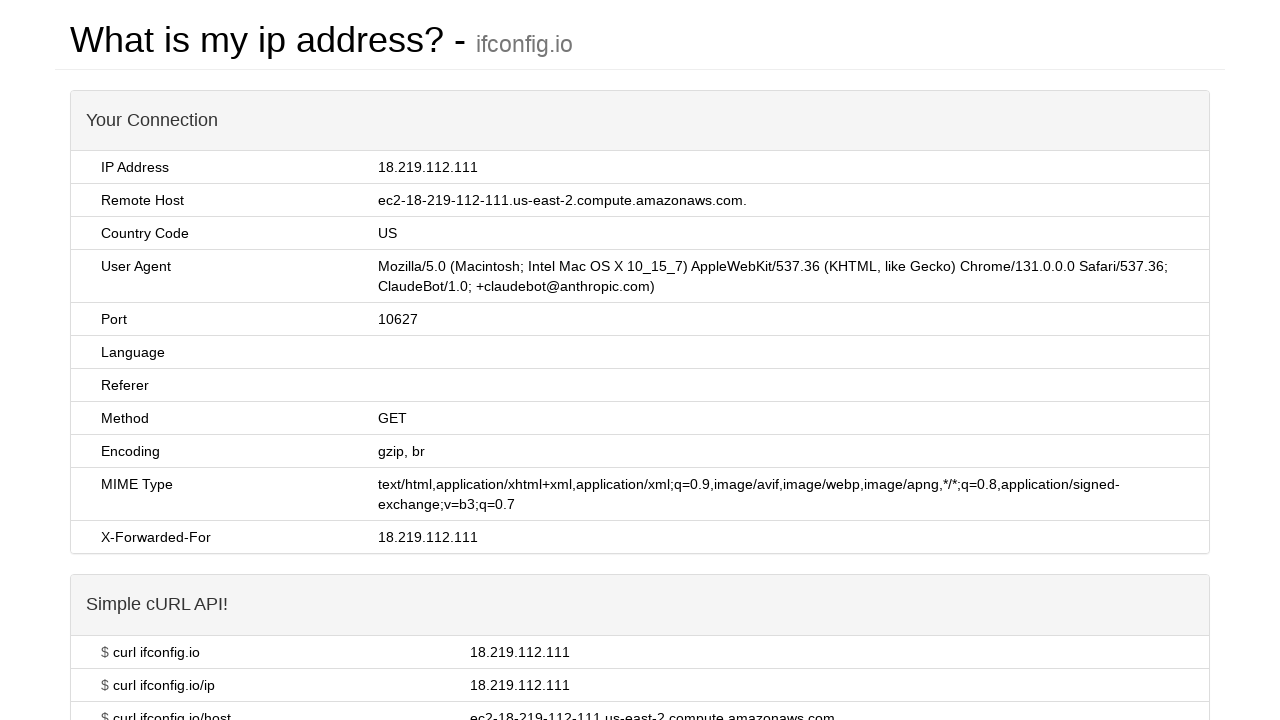

Country Code element became visible on the page
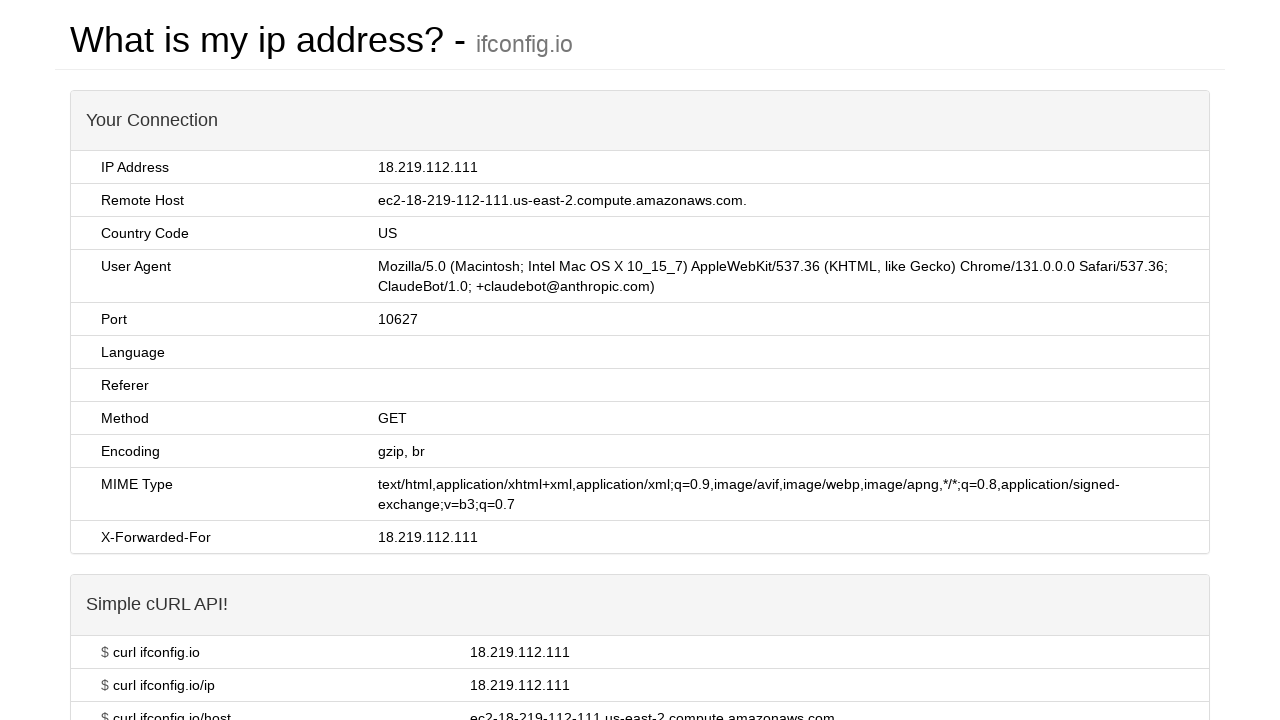

Verified that Country Code element is visible
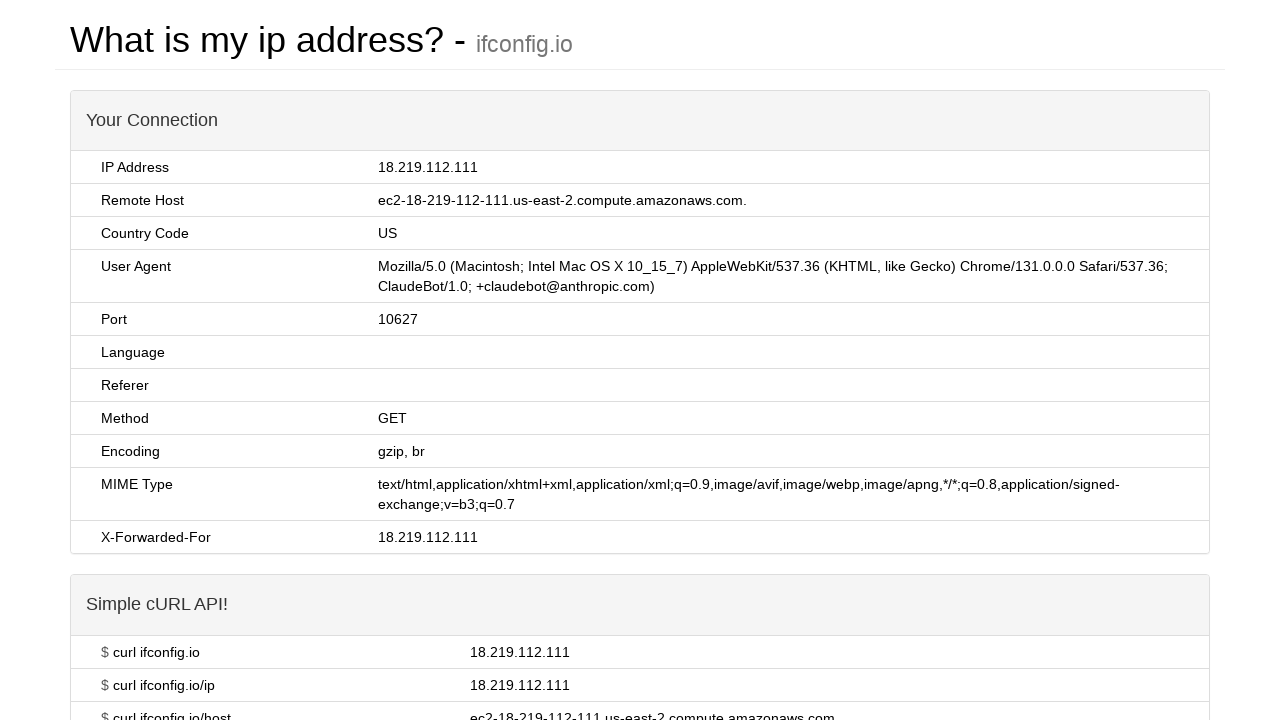

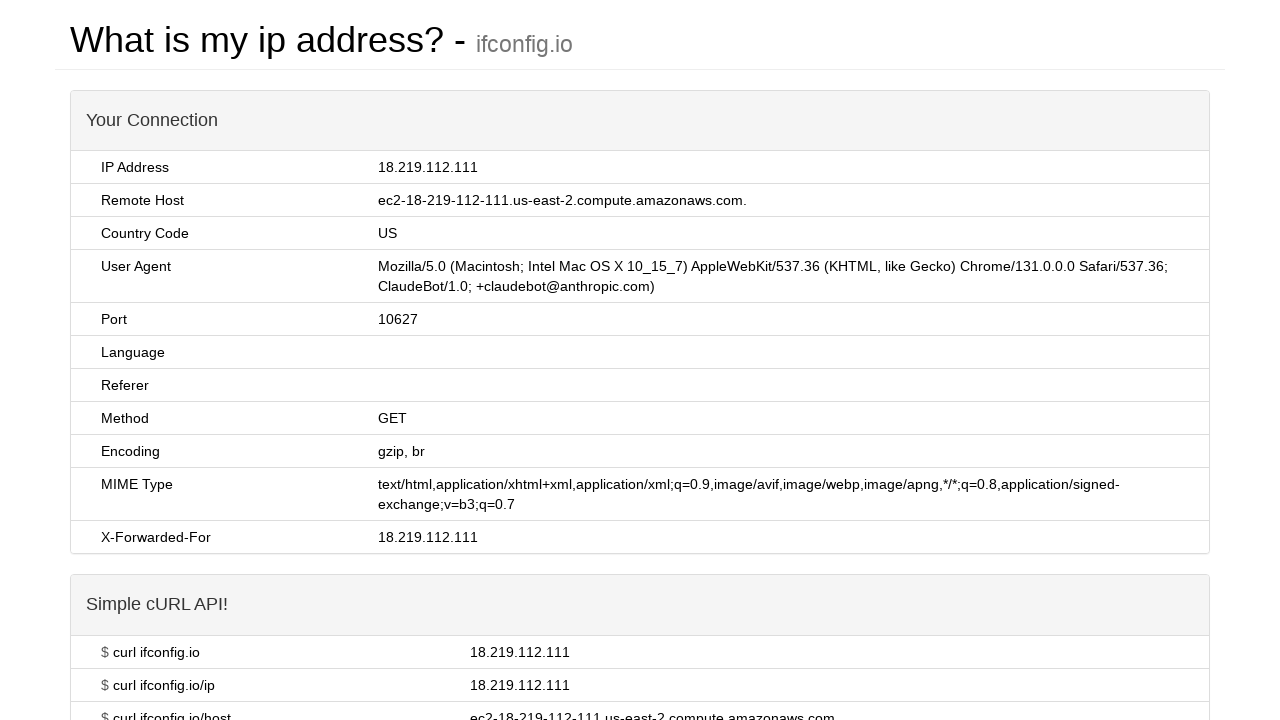